Tests checkbox functionality by navigating to the checkboxes page and toggling both checkboxes on the page

Starting URL: https://the-internet.herokuapp.com/

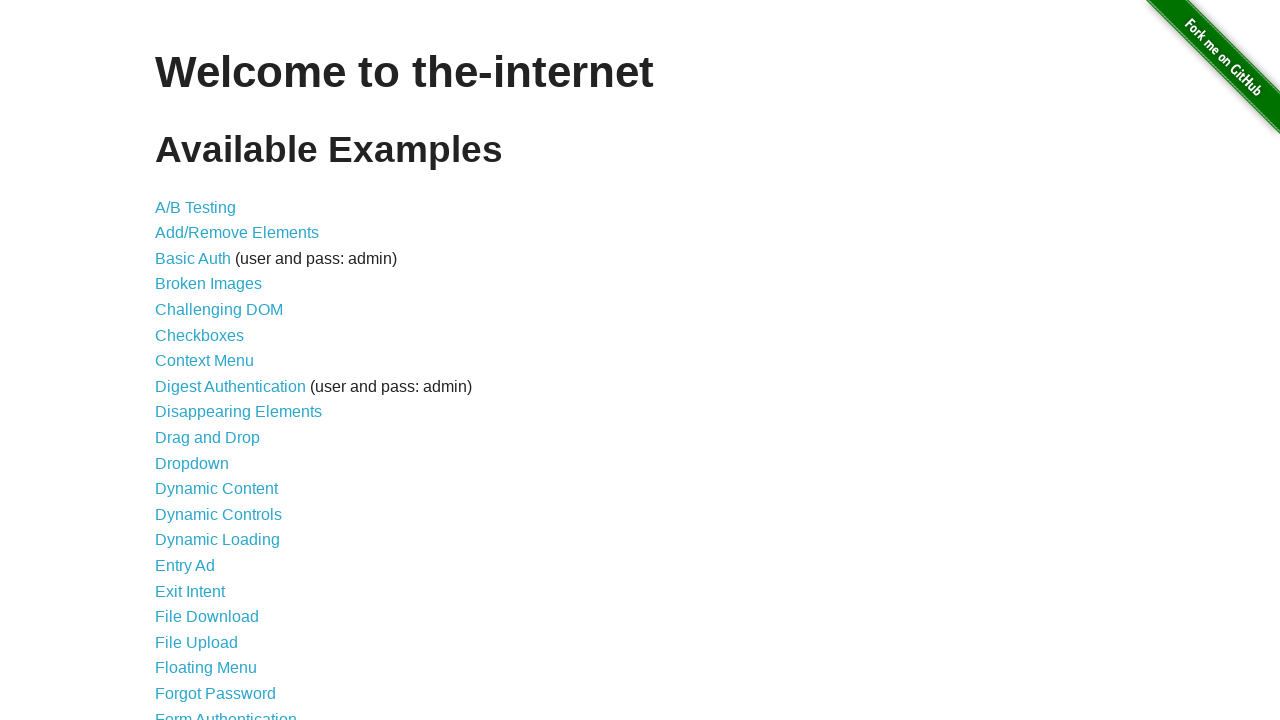

Clicked Checkboxes link to navigate to checkbox page at (200, 335) on text=Checkboxes
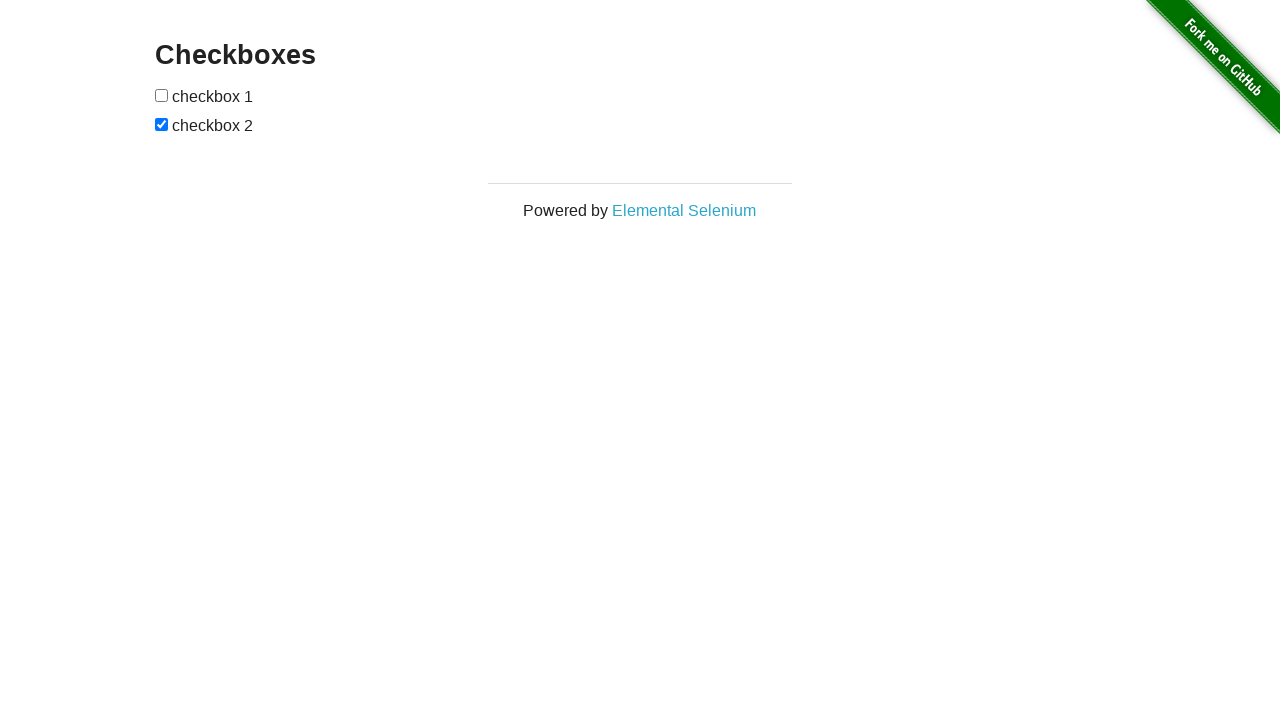

Checkbox form loaded and is visible
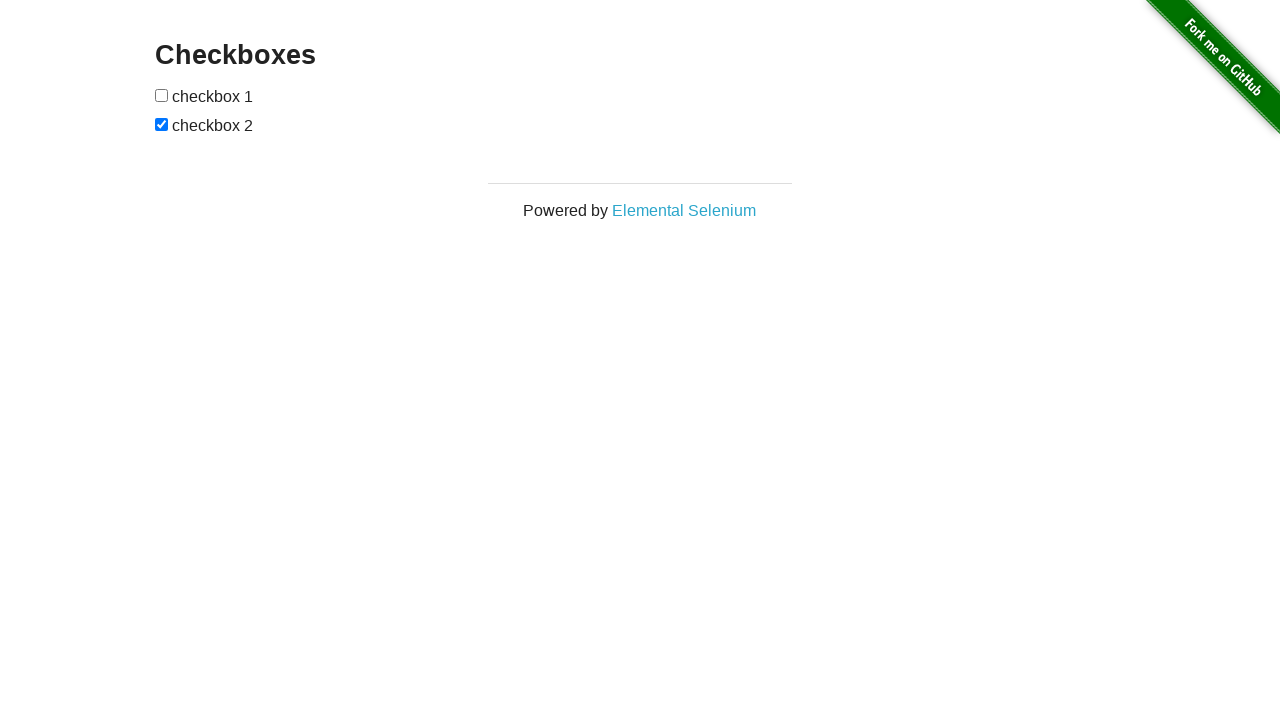

Clicked the first checkbox at (162, 95) on xpath=//form[@id='checkboxes']/descendant::input[1]
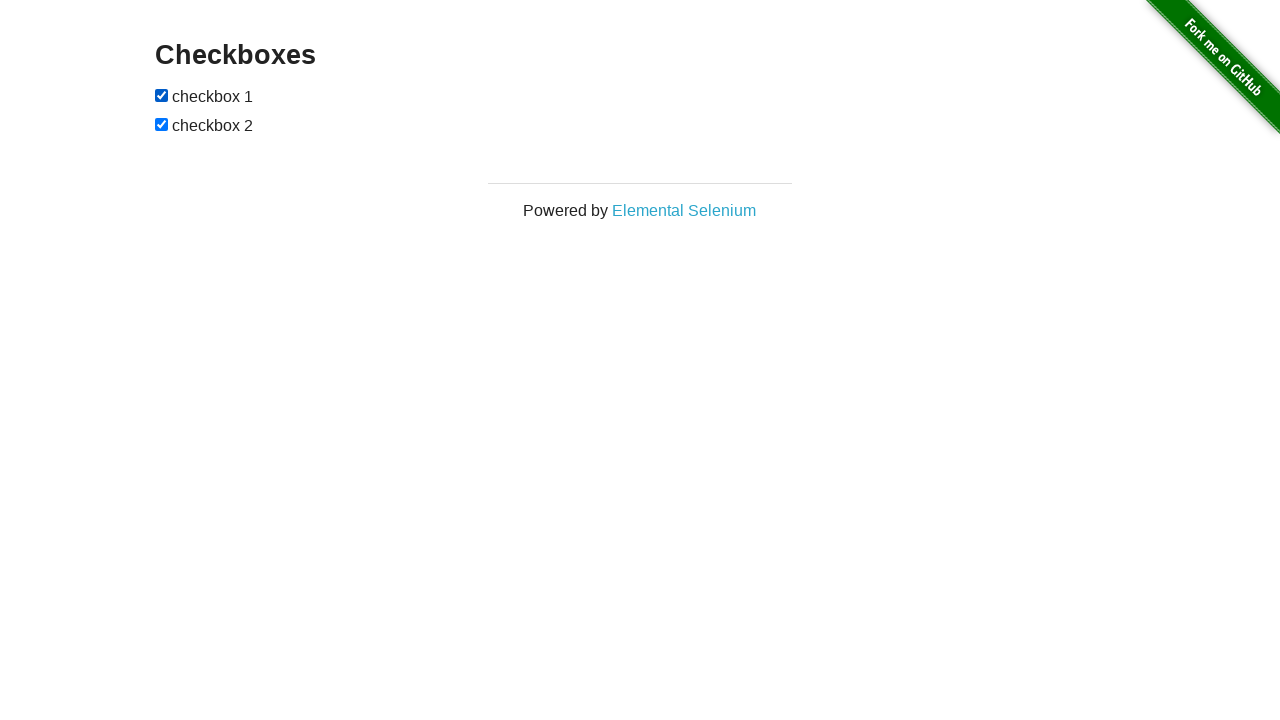

Clicked the second checkbox at (162, 124) on xpath=//form[@id='checkboxes']/descendant::input[2]
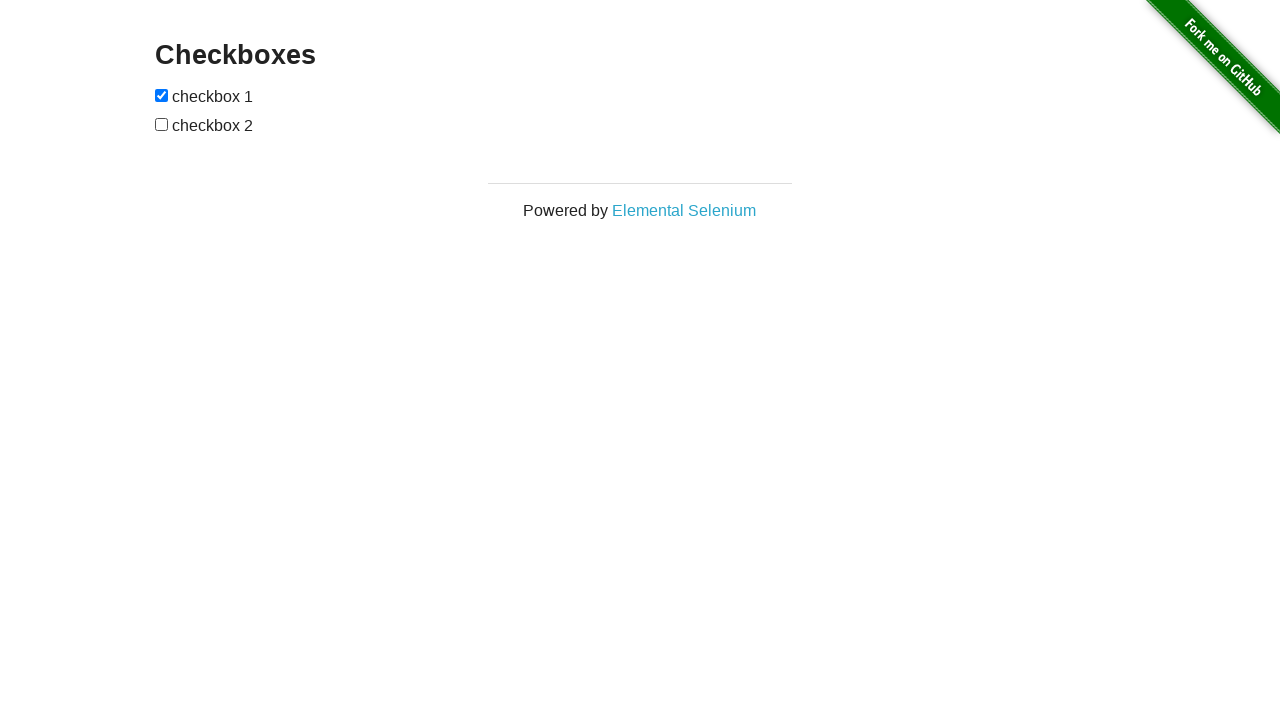

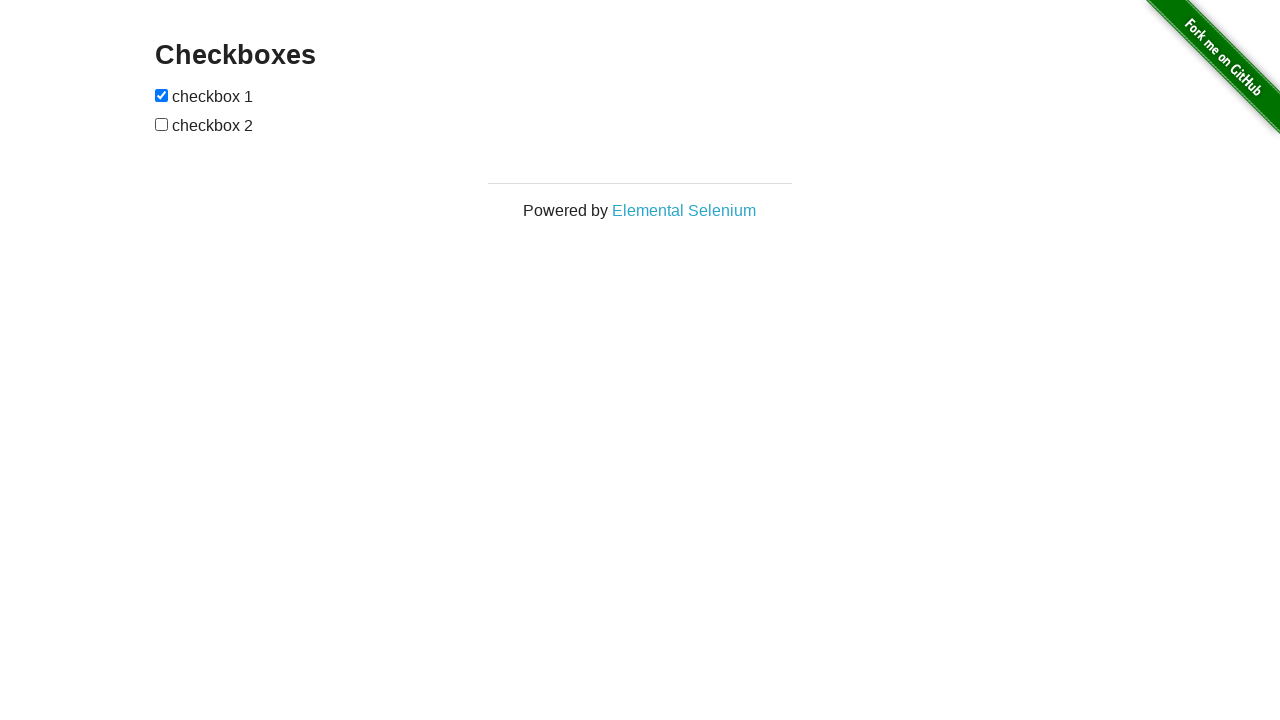